Tests web table sorting functionality by clicking a column header to sort, verifying the sort order, and navigating through pagination to find a specific item

Starting URL: https://rahulshettyacademy.com/seleniumPractise/#/offers

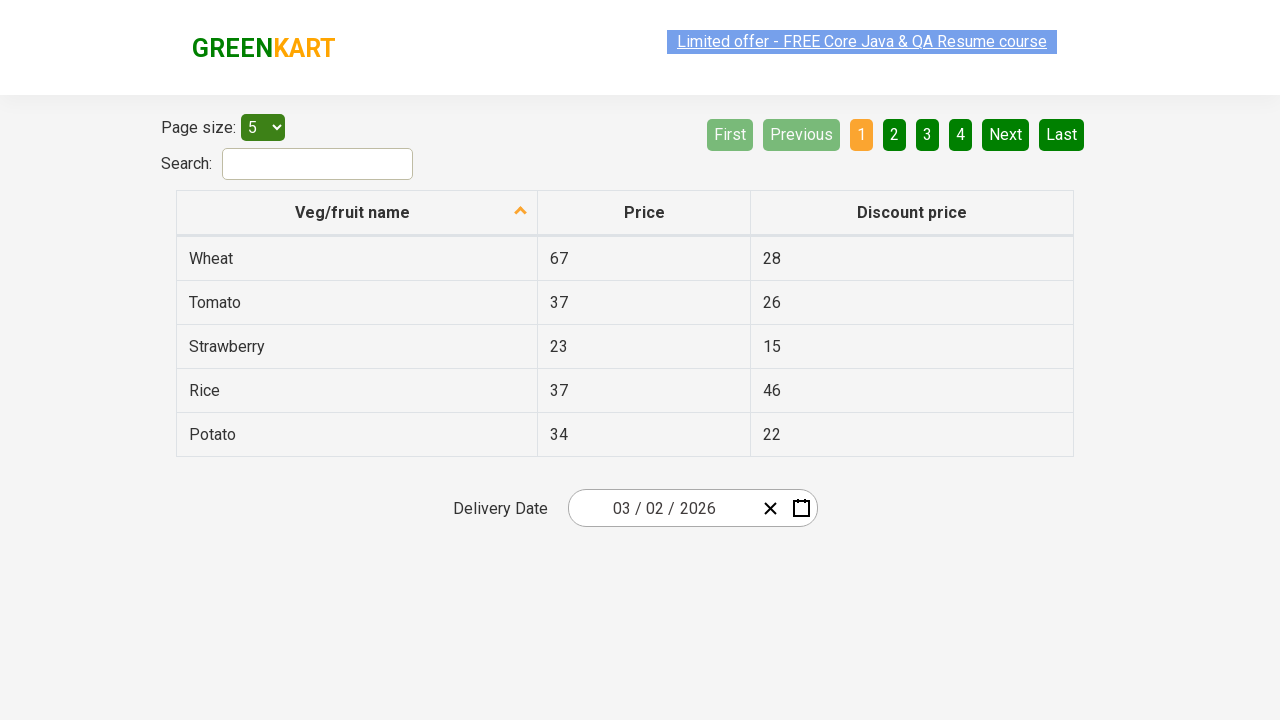

Waited for table to load - first column header visible
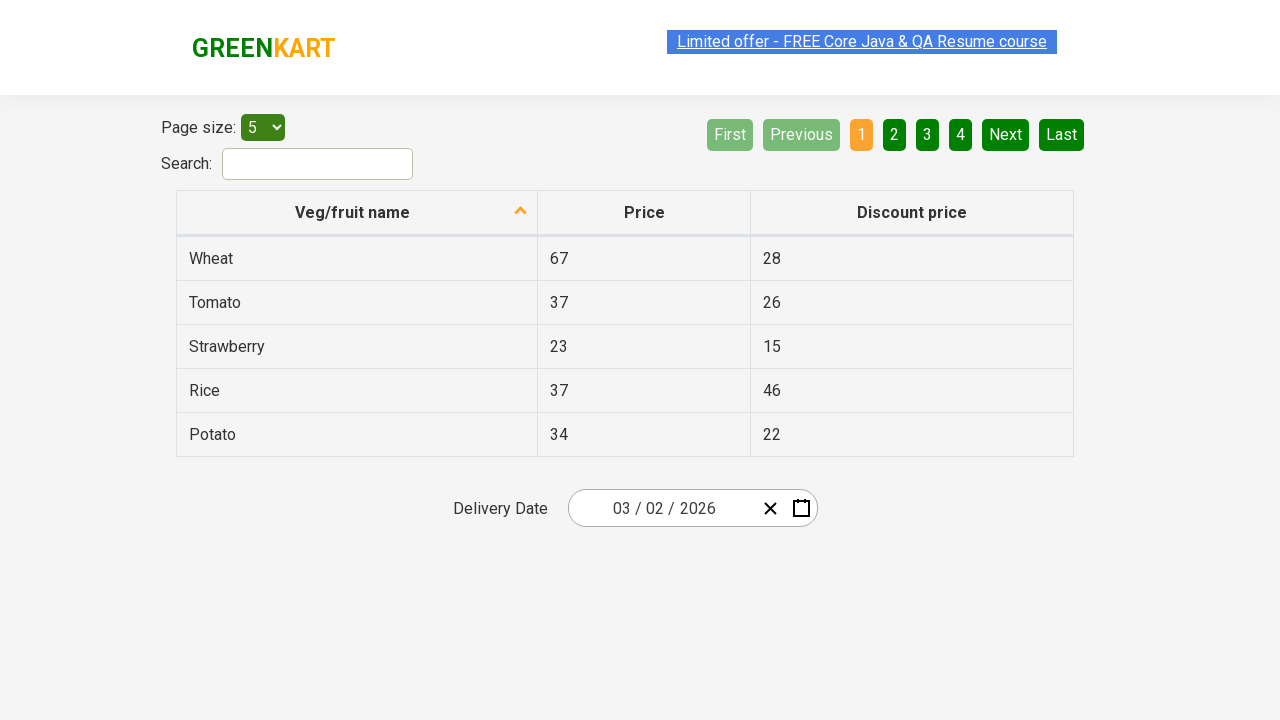

Clicked first column header to sort the table at (357, 213) on xpath=//th[1]
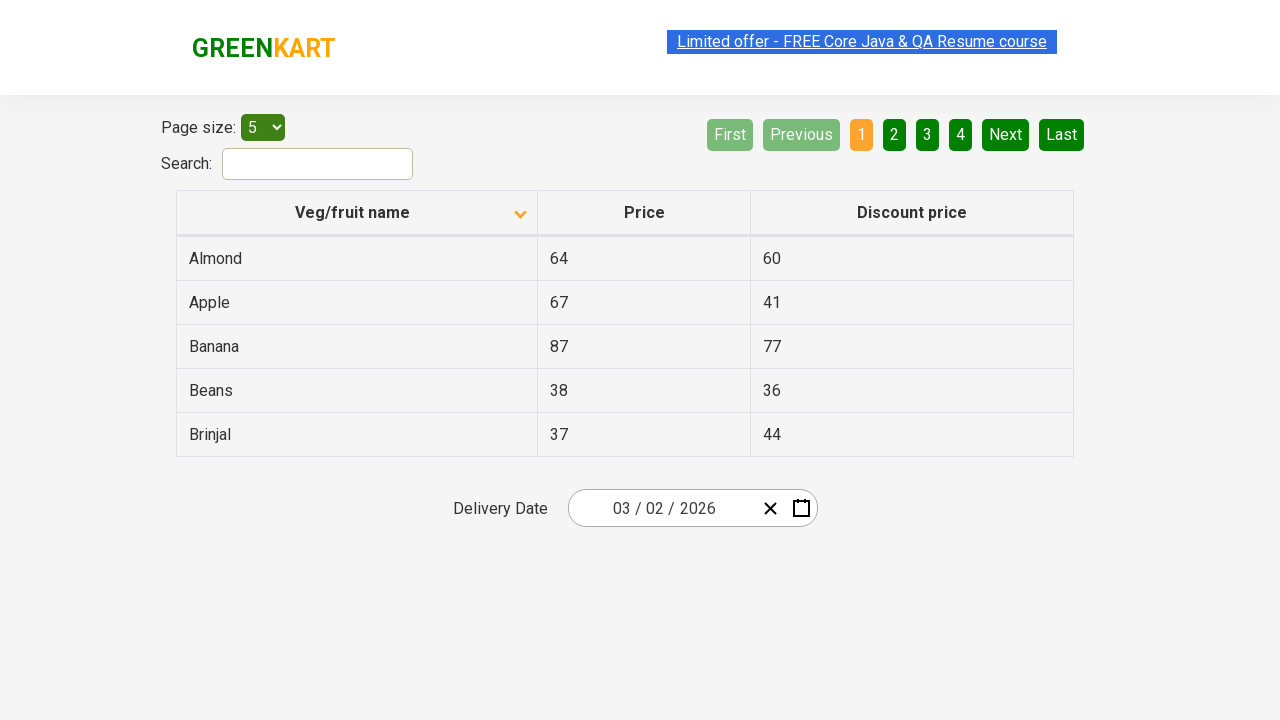

Waited for table to update after sorting
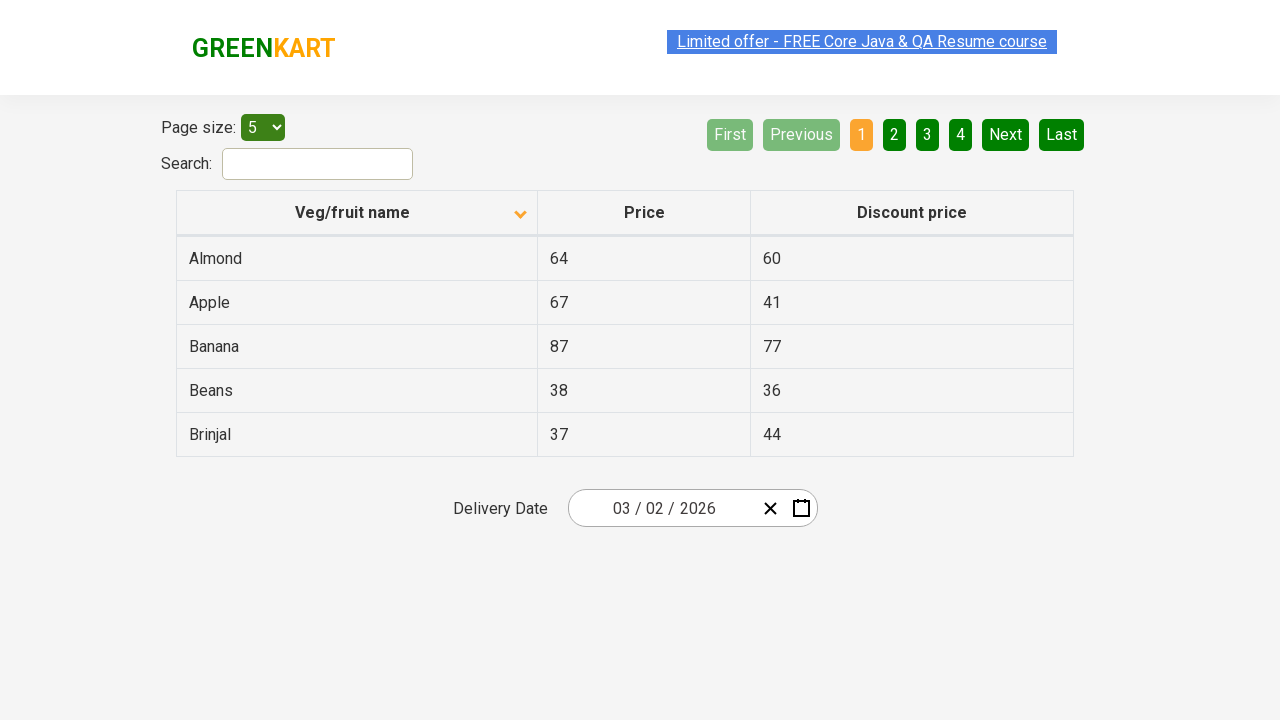

Retrieved all item names from first column of table
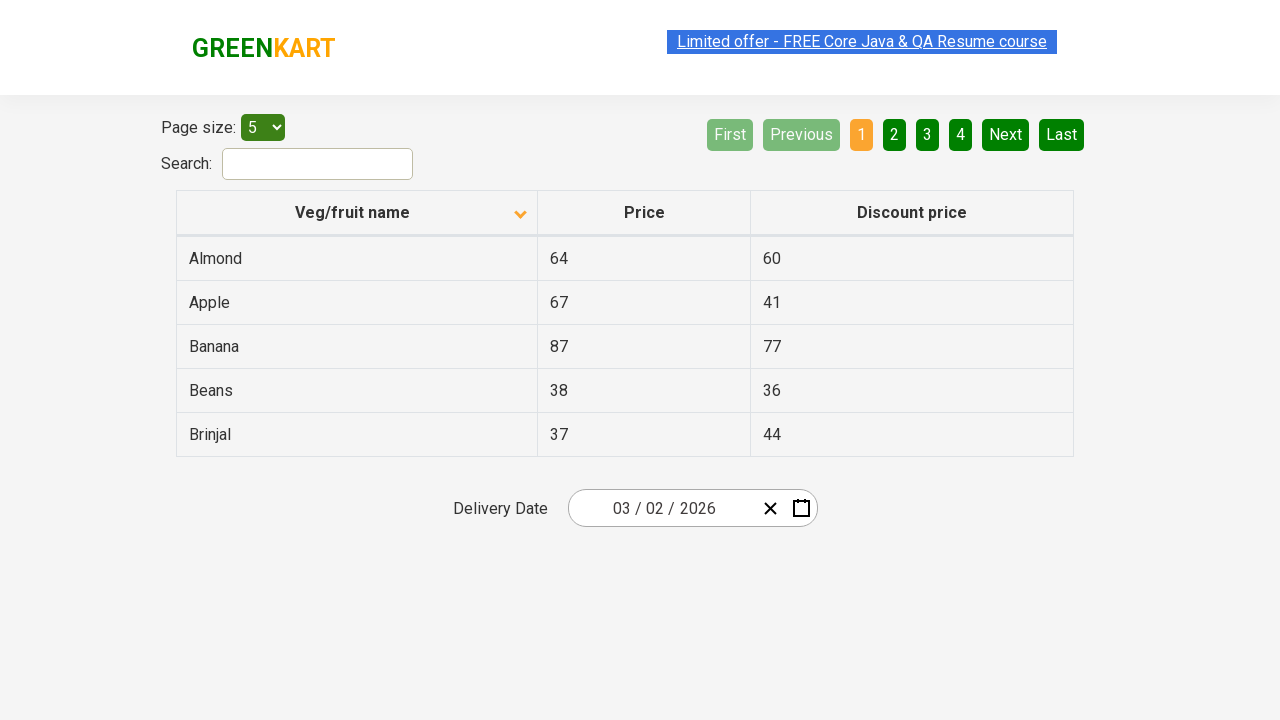

Created sorted reference list to verify sort order
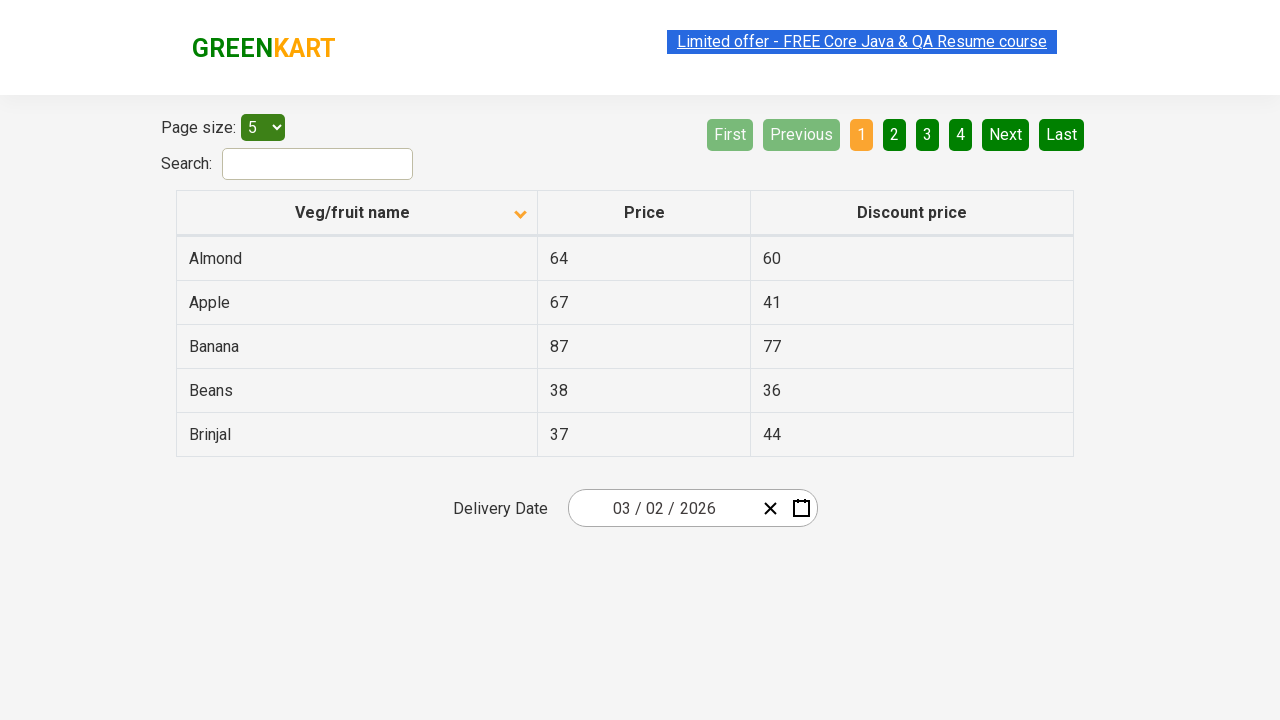

Verified that table items are sorted in correct order
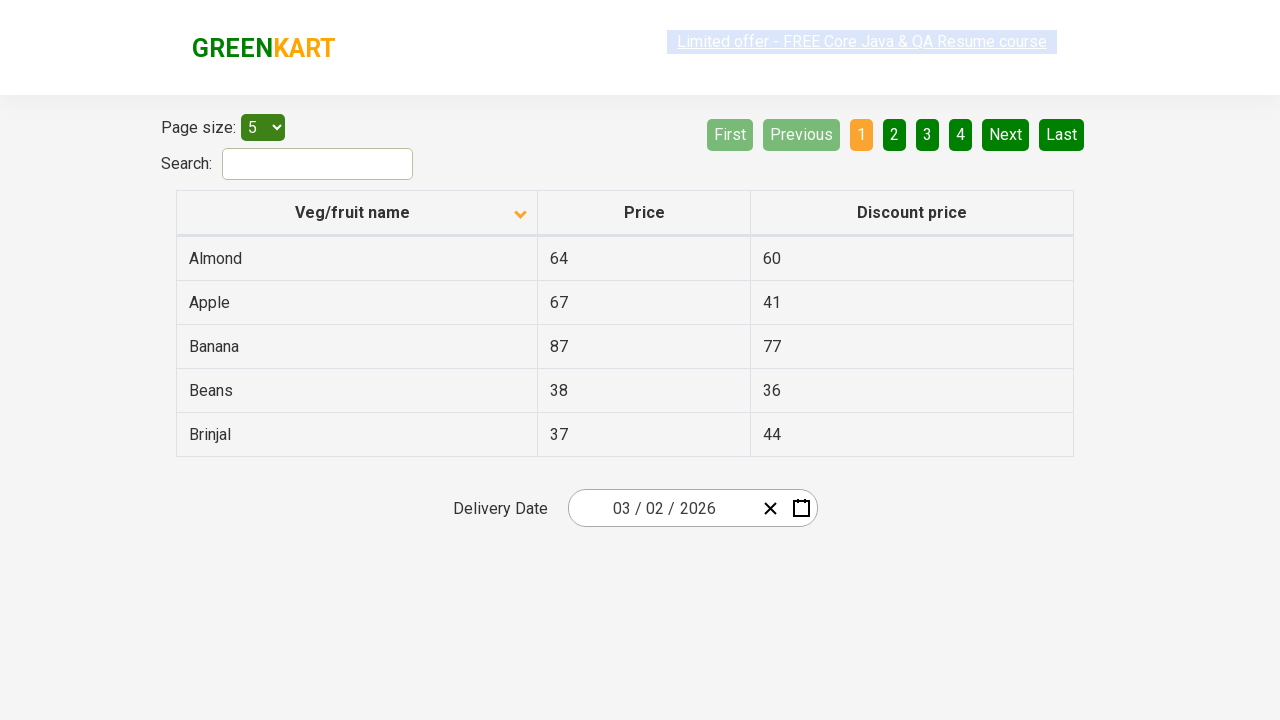

Retrieved item names from current page
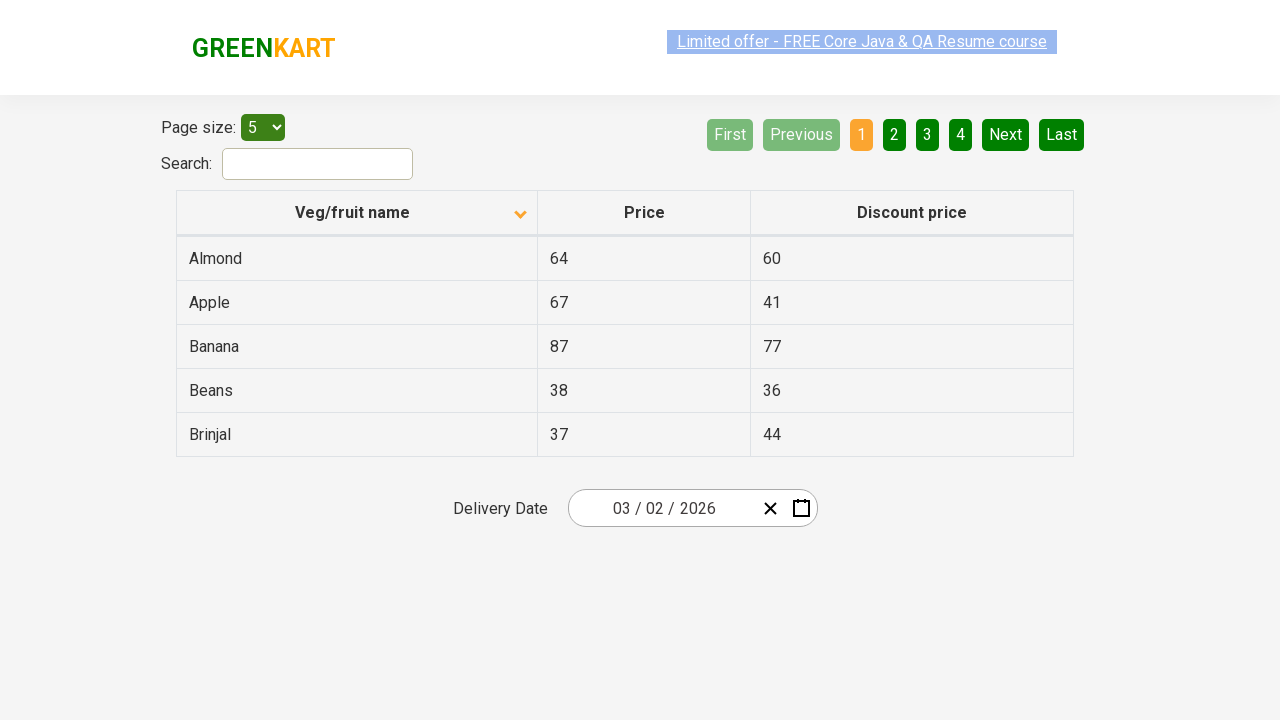

Clicked next page button to navigate to next pagination page at (1006, 134) on xpath=//a[@aria-label='Next']
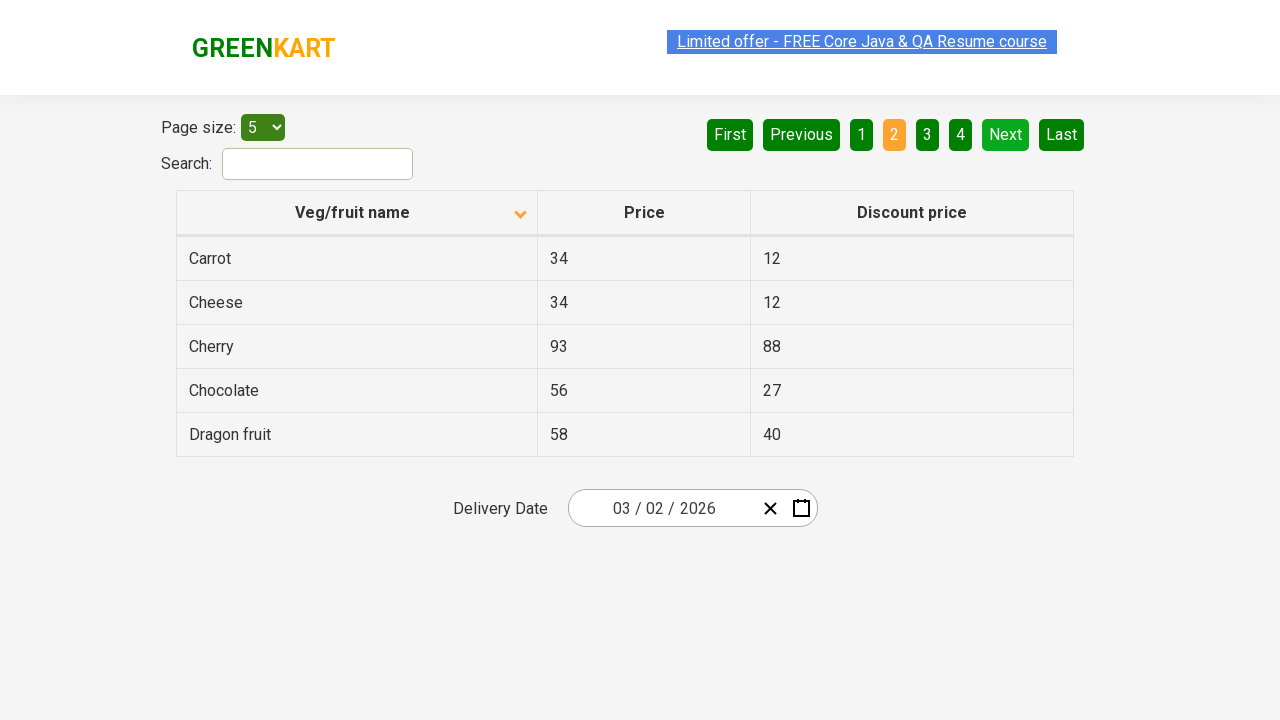

Waited for next page to load
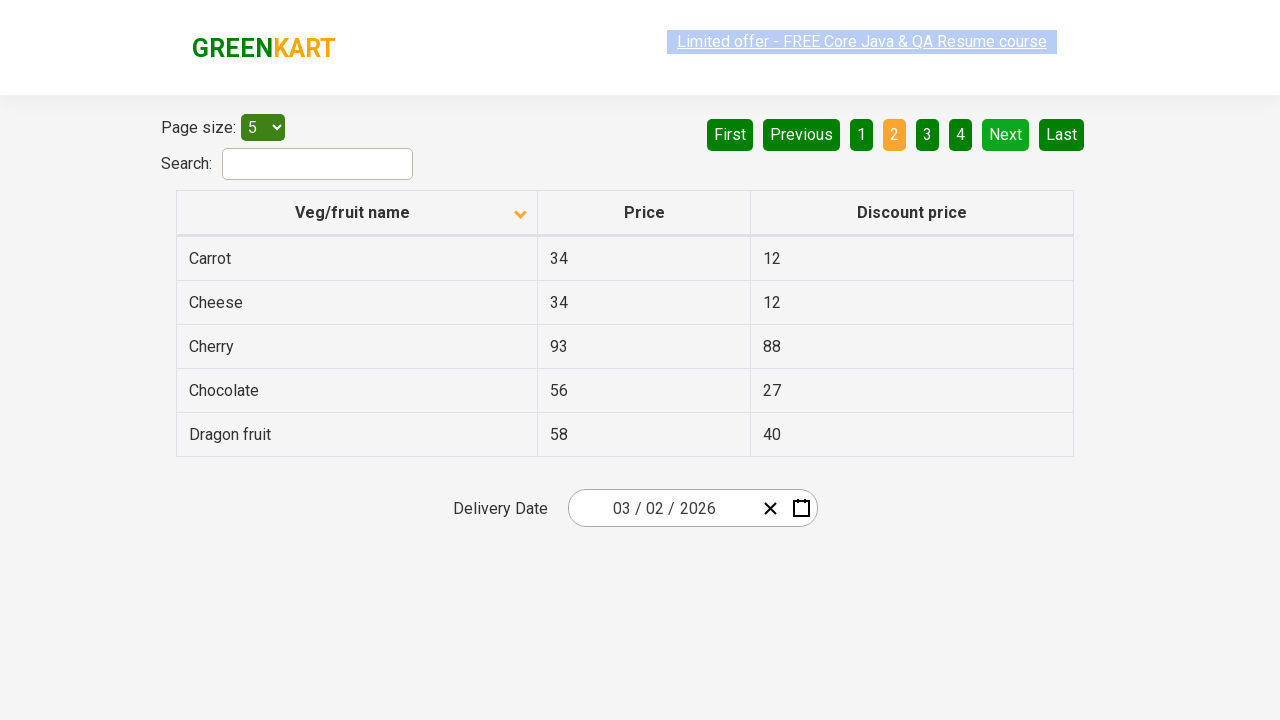

Retrieved item names from current page
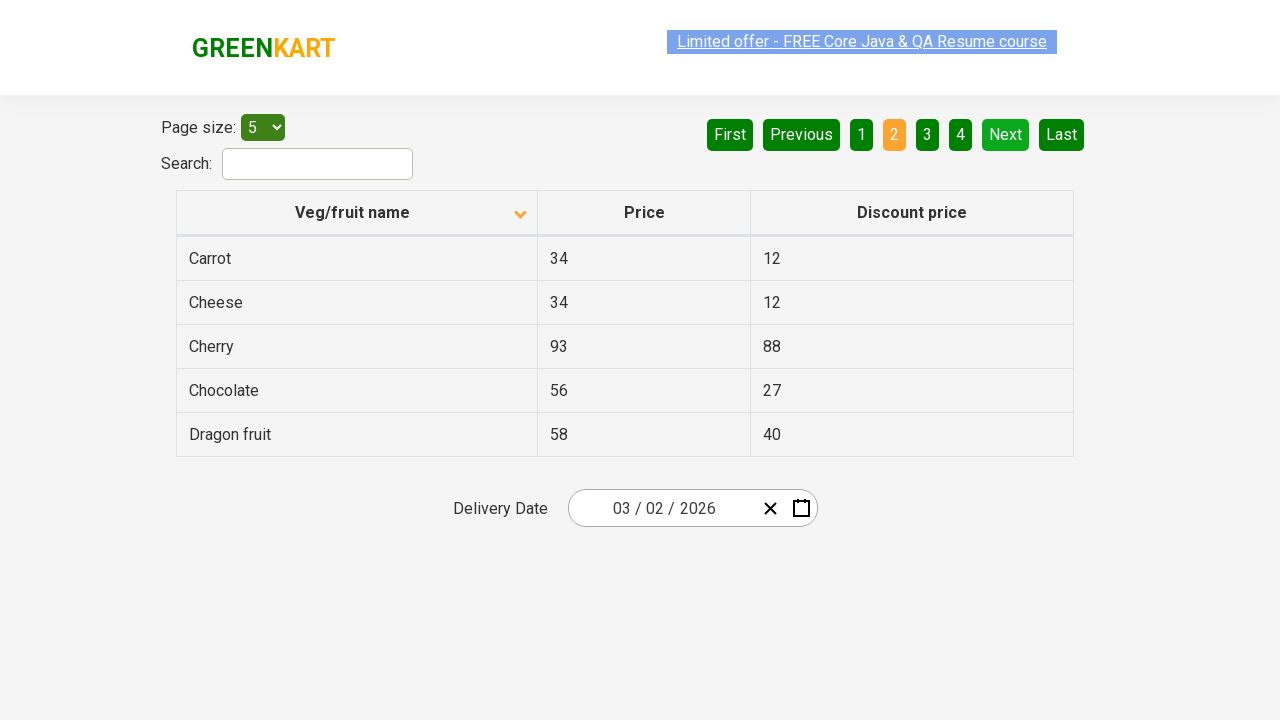

Clicked next page button to navigate to next pagination page at (1006, 134) on xpath=//a[@aria-label='Next']
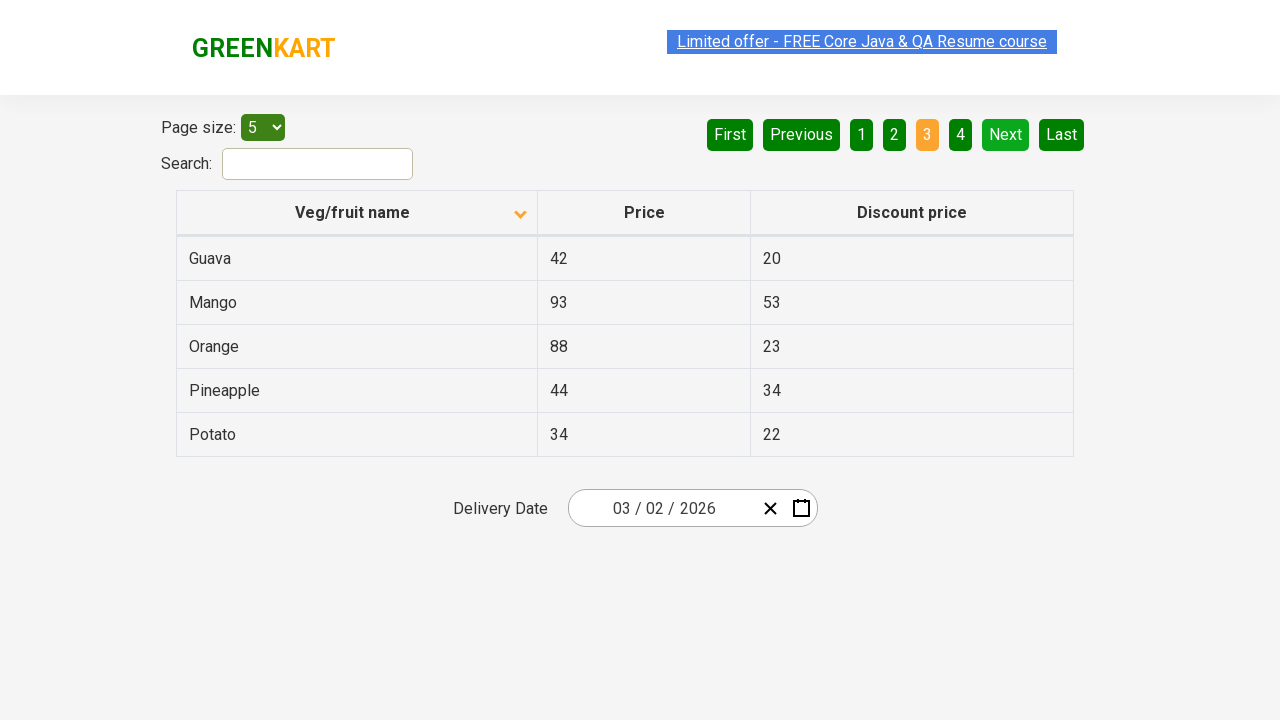

Waited for next page to load
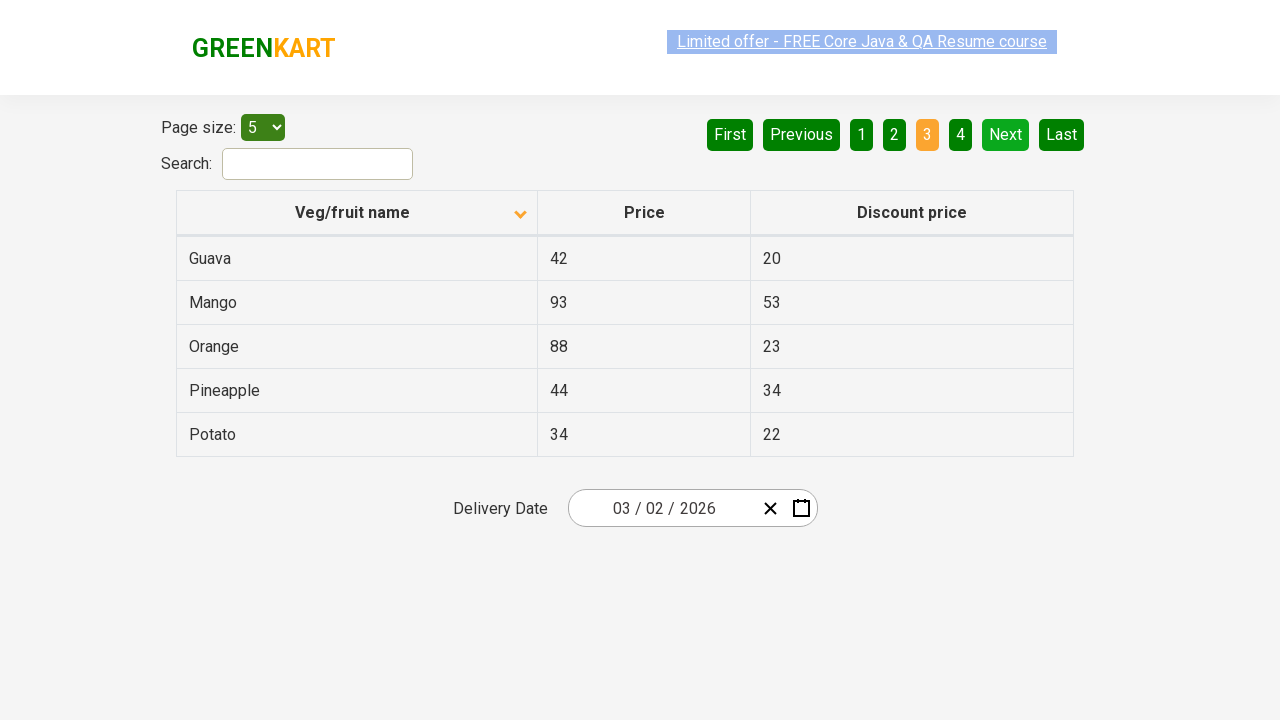

Retrieved item names from current page
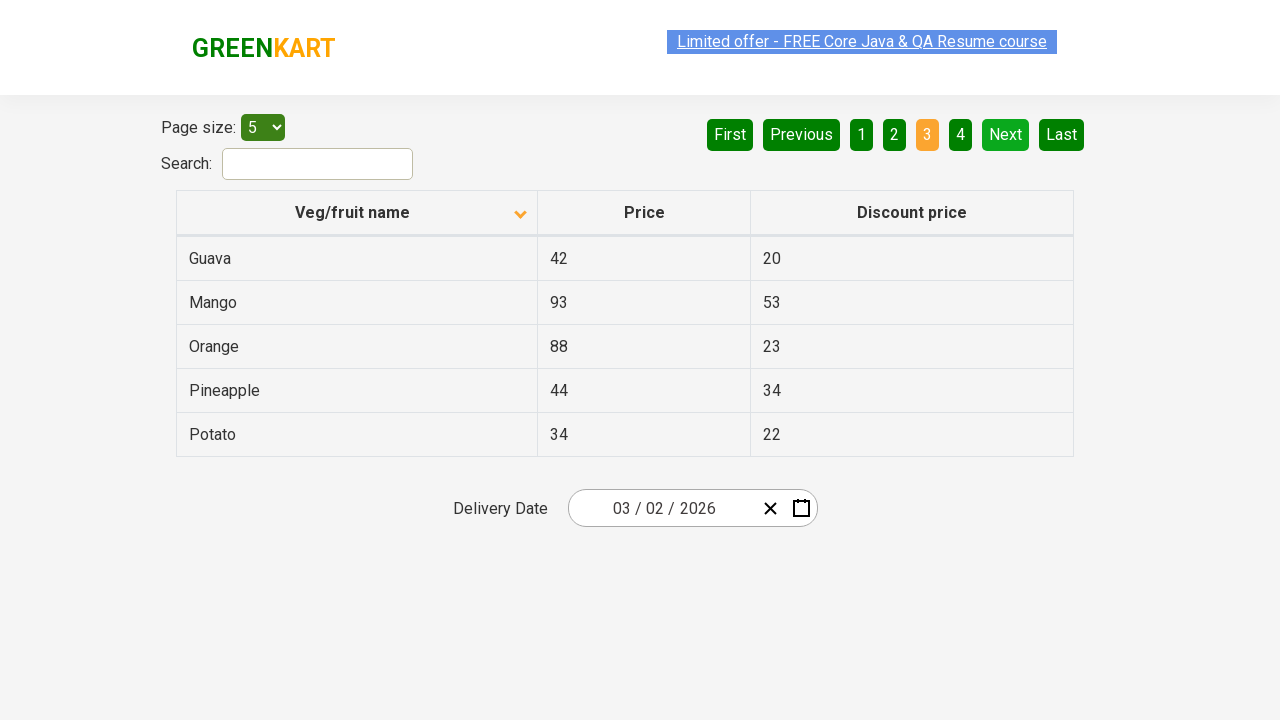

Clicked next page button to navigate to next pagination page at (1006, 134) on xpath=//a[@aria-label='Next']
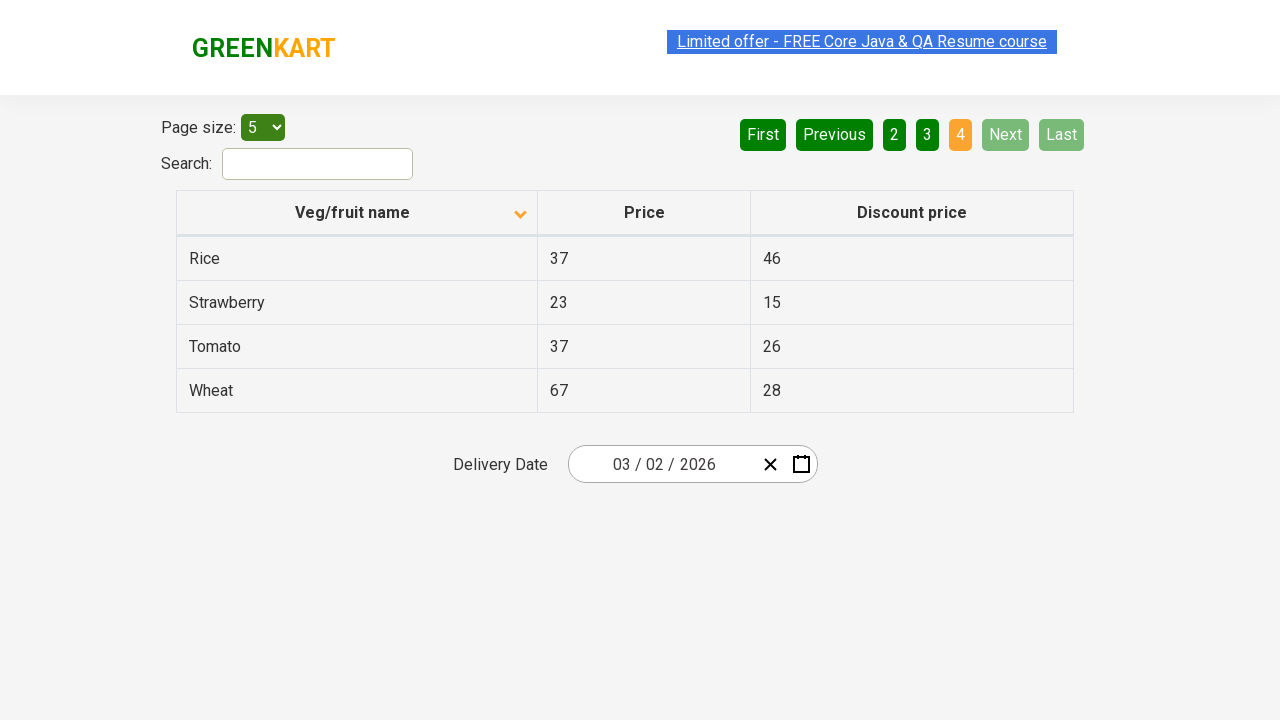

Waited for next page to load
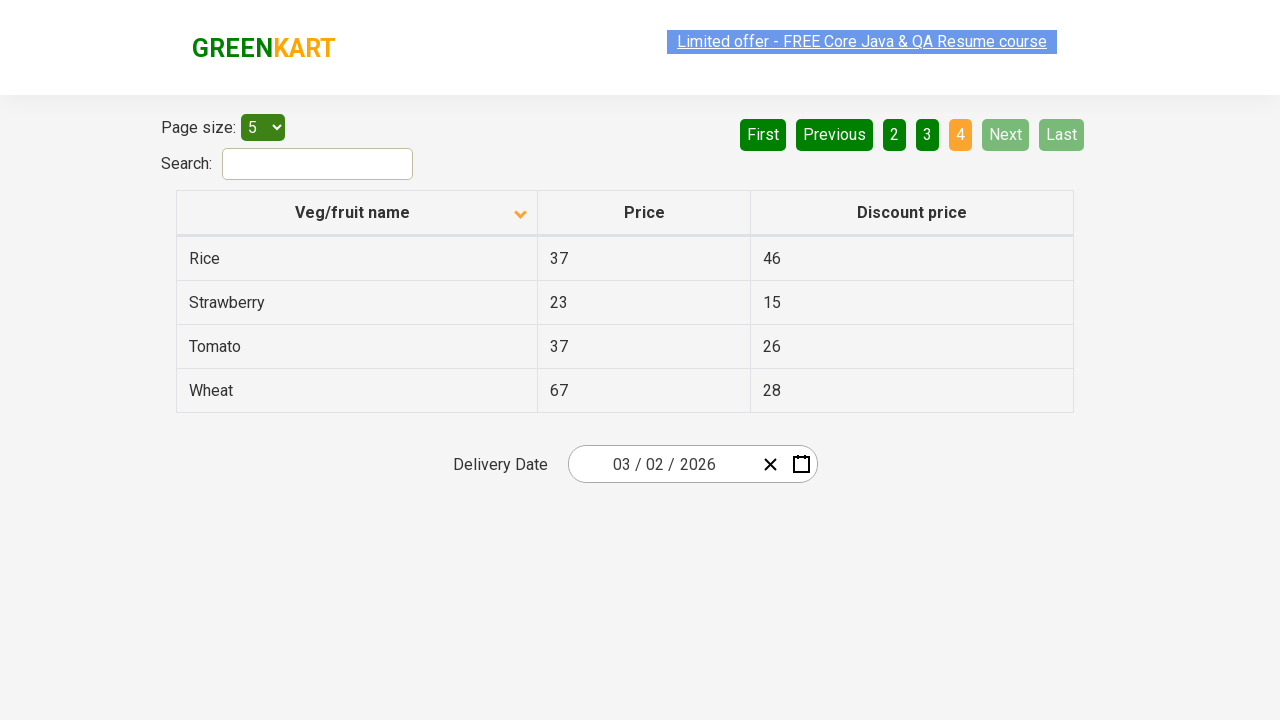

Retrieved item names from current page
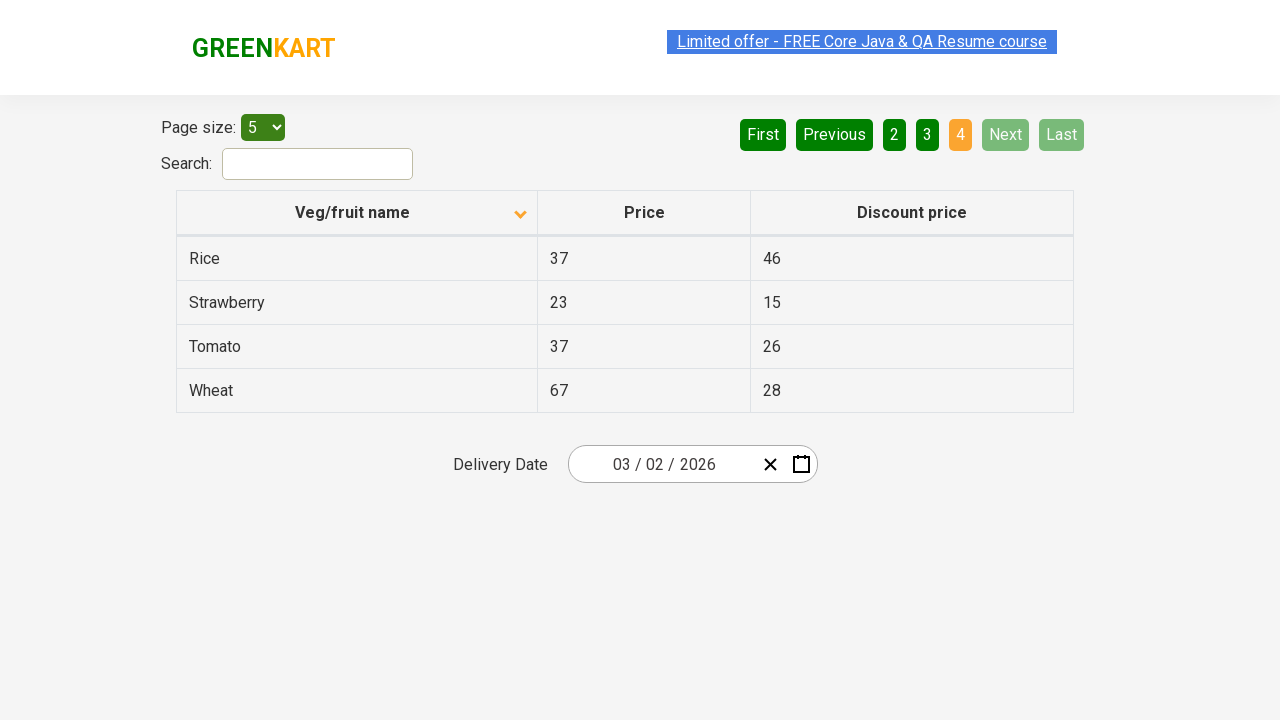

Found item containing 'Wheat' and retrieved its price: 67
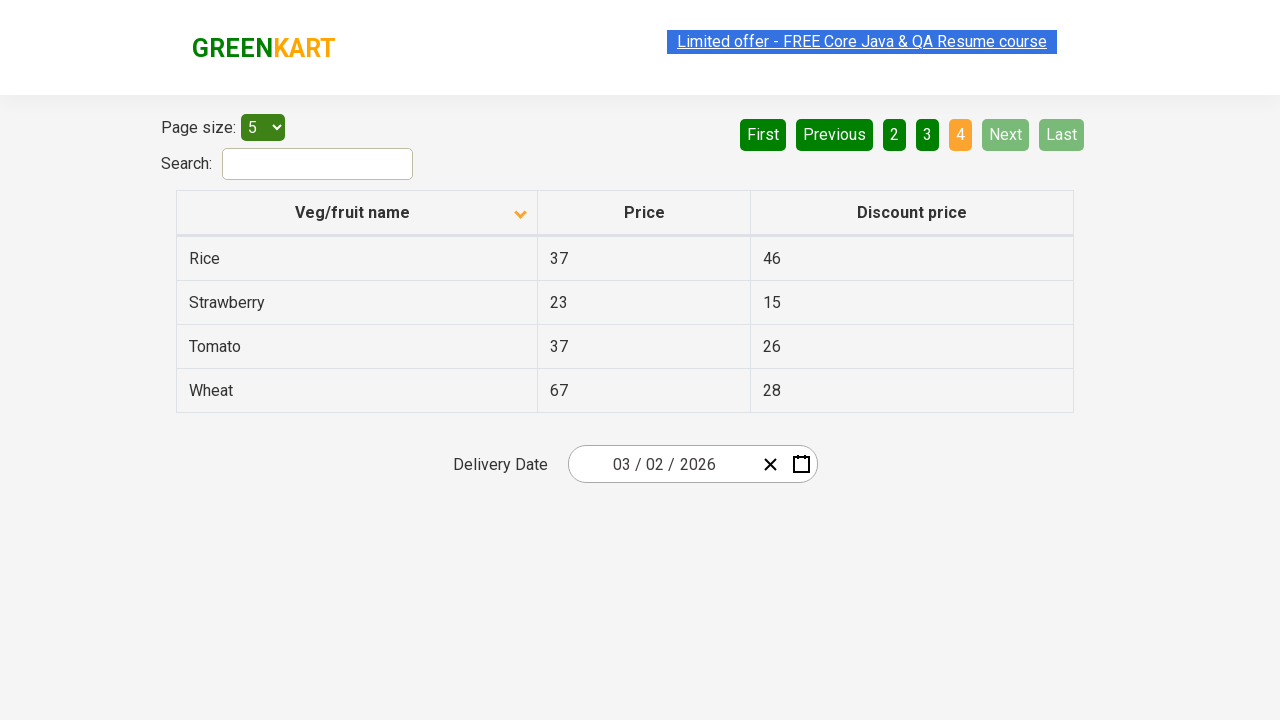

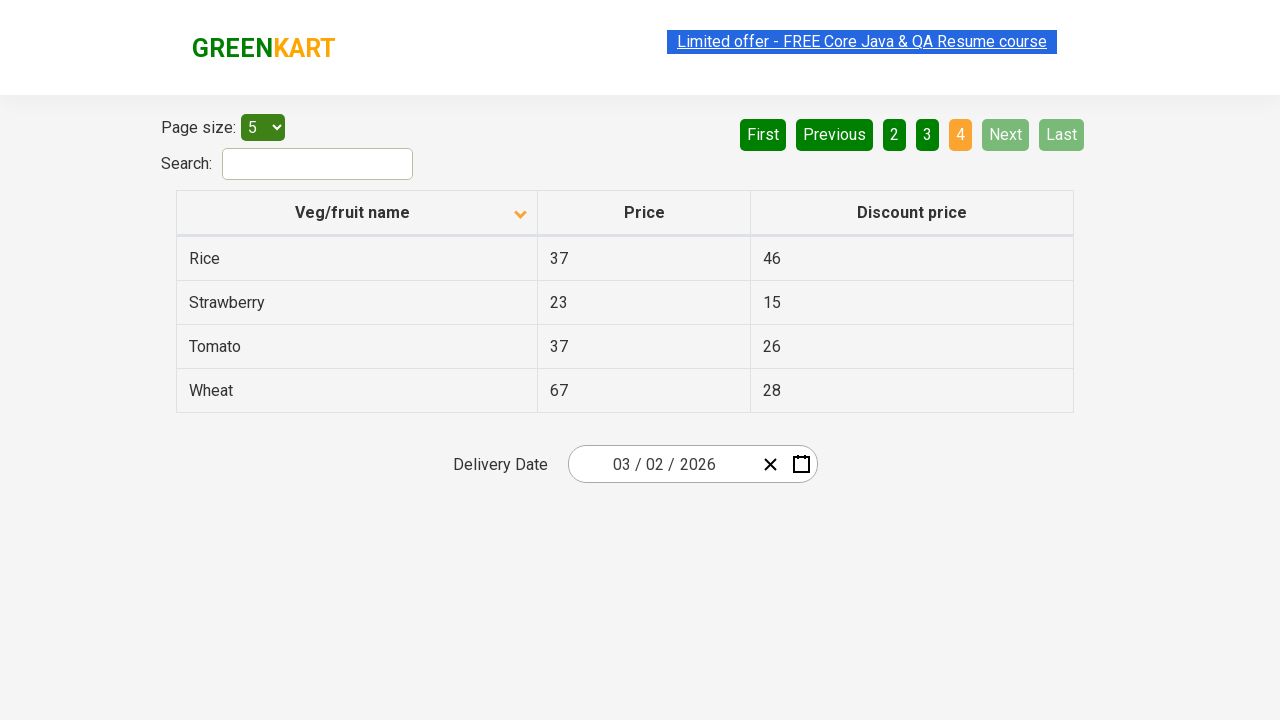